Tests a data types form by filling in all fields except zip code, submitting the form, and verifying the form validation feedback is displayed for the required fields.

Starting URL: https://bonigarcia.dev/selenium-webdriver-java/data-types.html

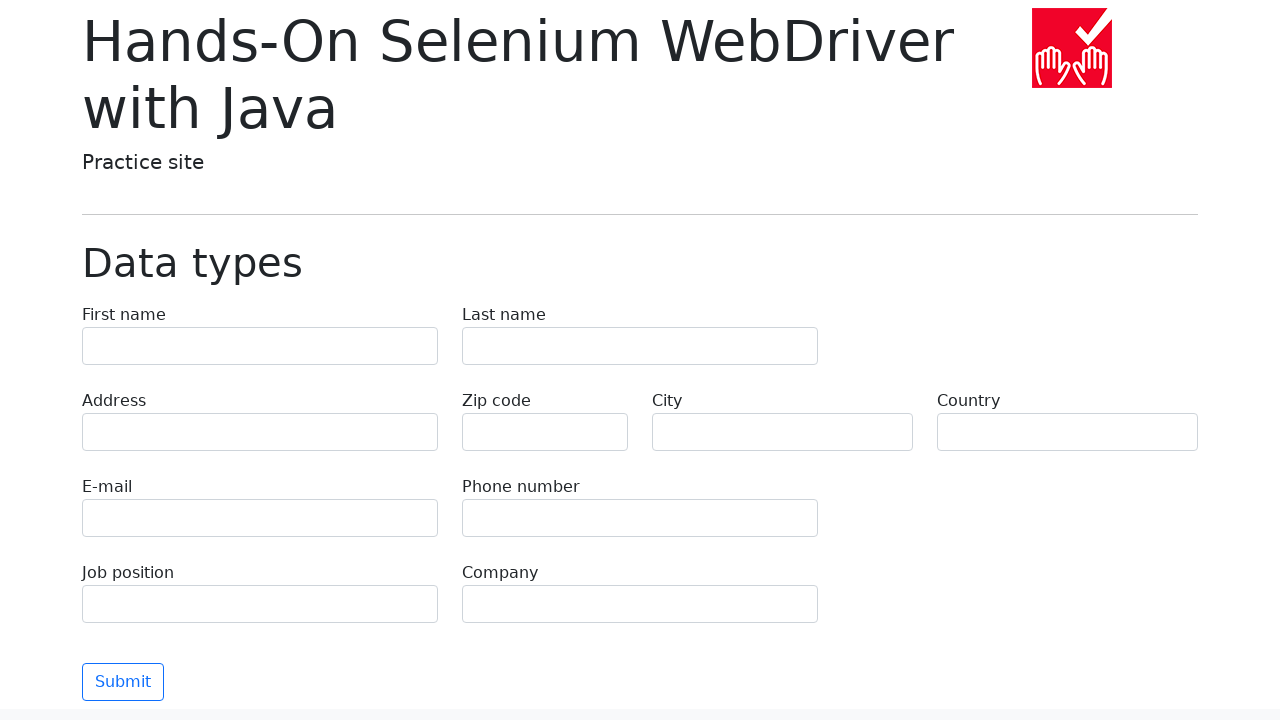

Filled first name field with 'Иван' on input[name='first-name']
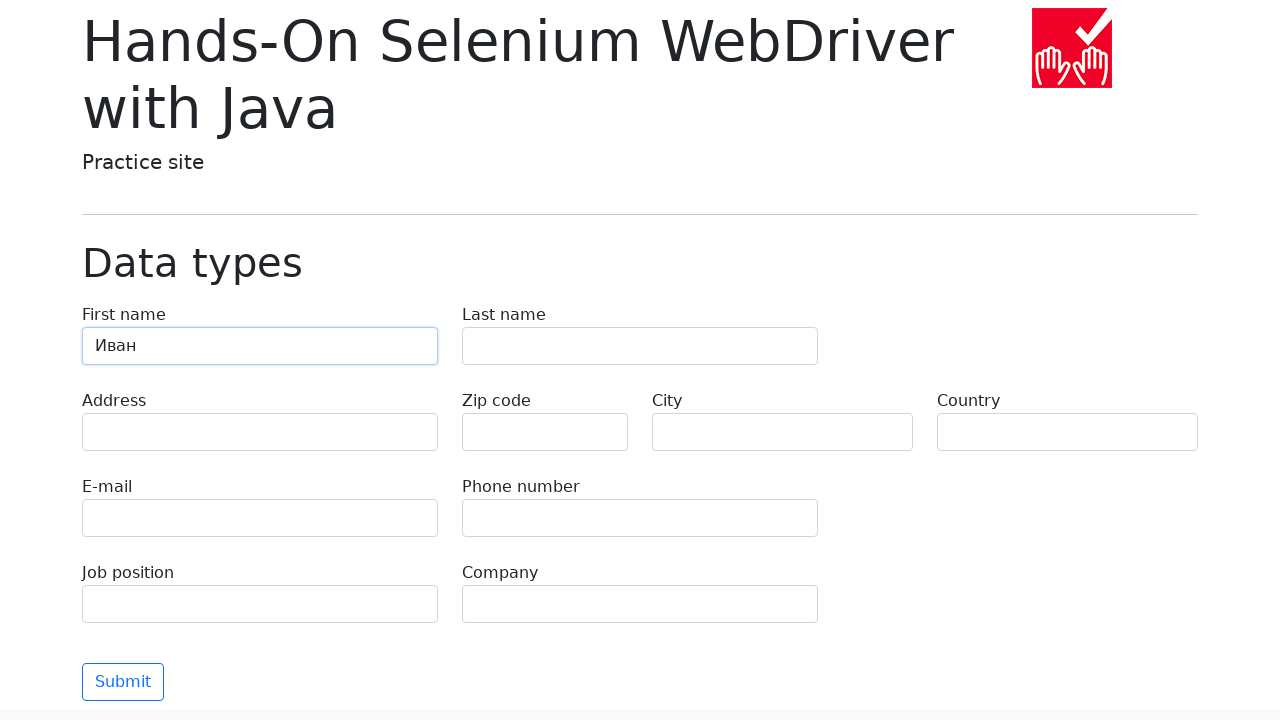

Filled last name field with 'Петров' on input[name='last-name']
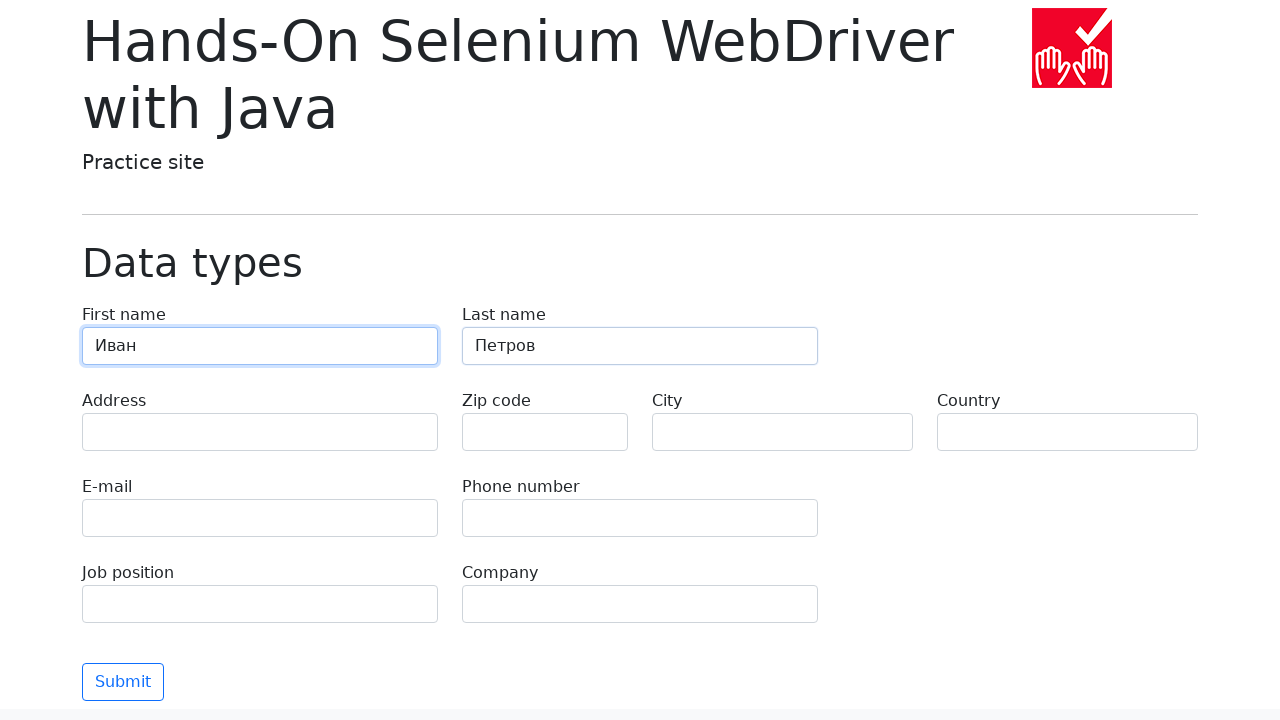

Filled address field with 'Ленина, 55-3' on input[name='address']
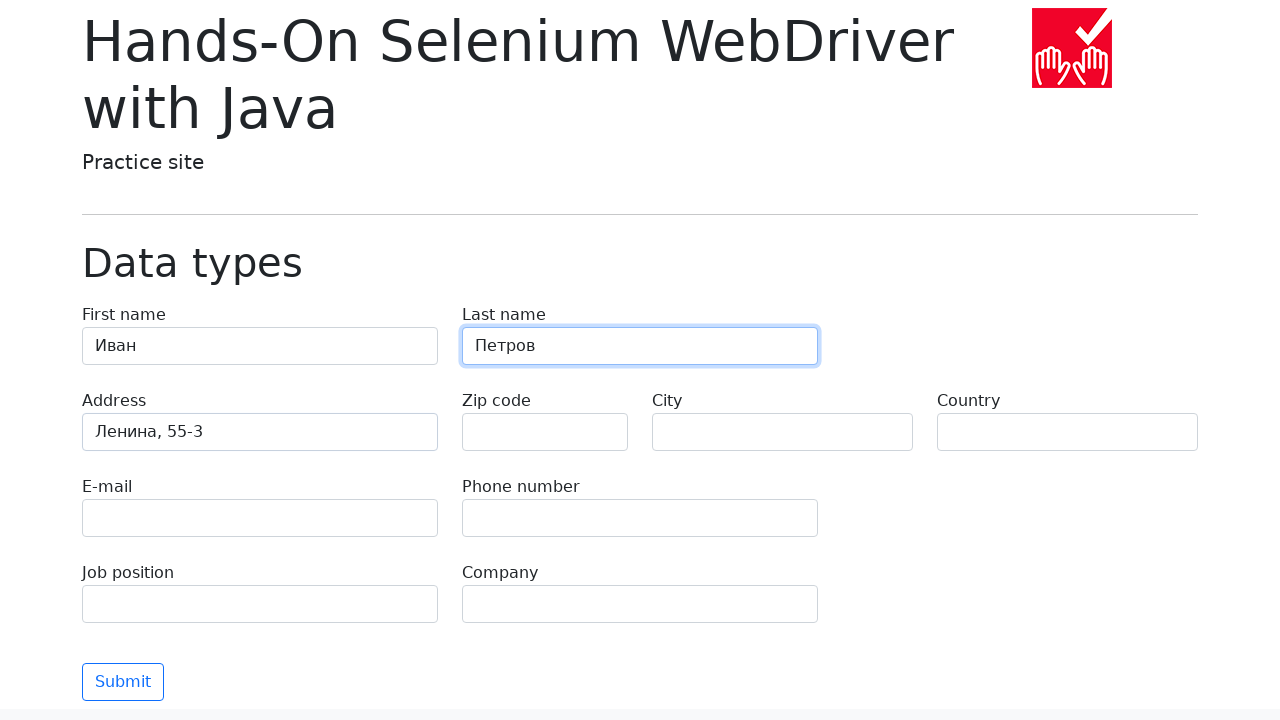

Filled email field with 'test@skypro.com' on input[name='e-mail']
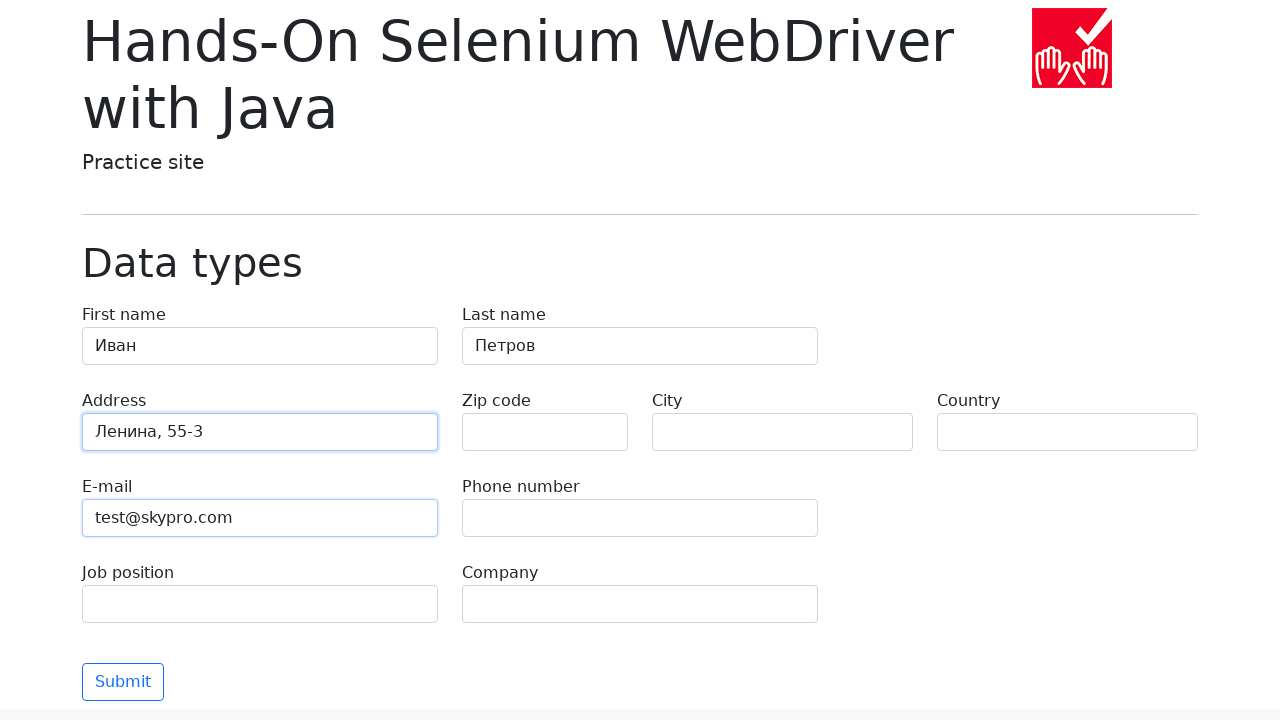

Filled phone field with '+7985899998787' on input[name='phone']
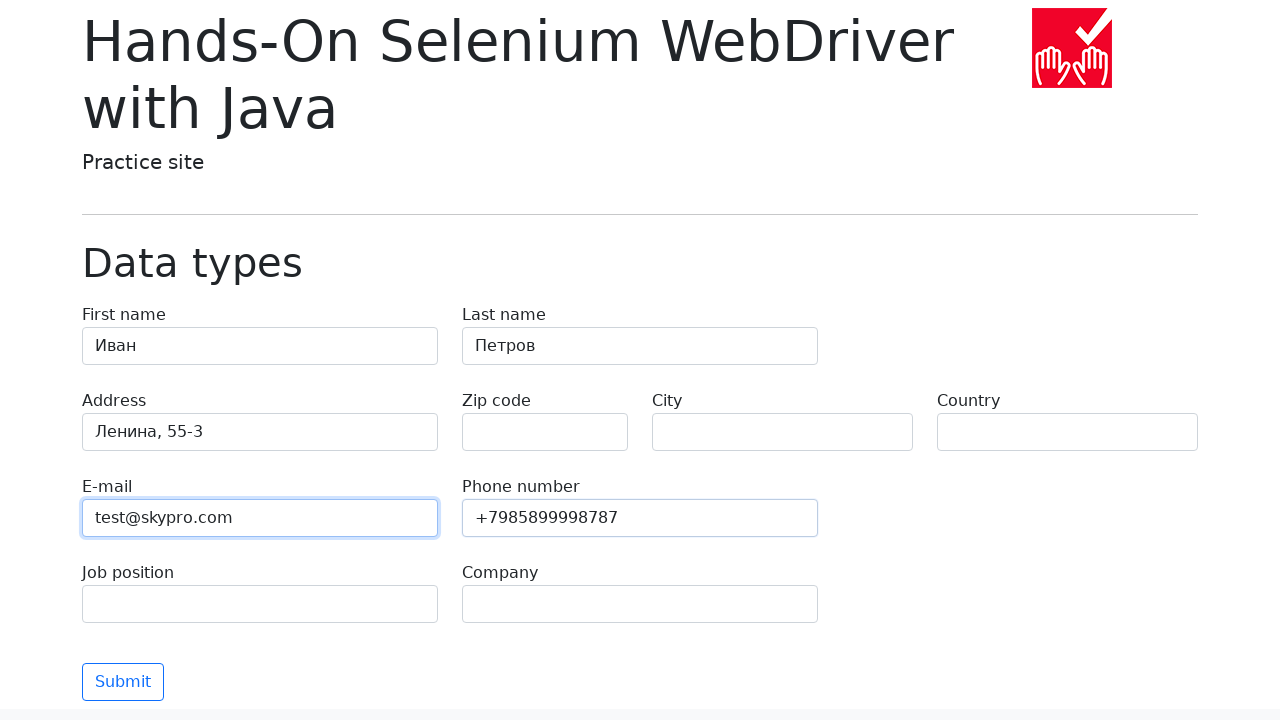

Filled city field with 'Москва' on input[name='city']
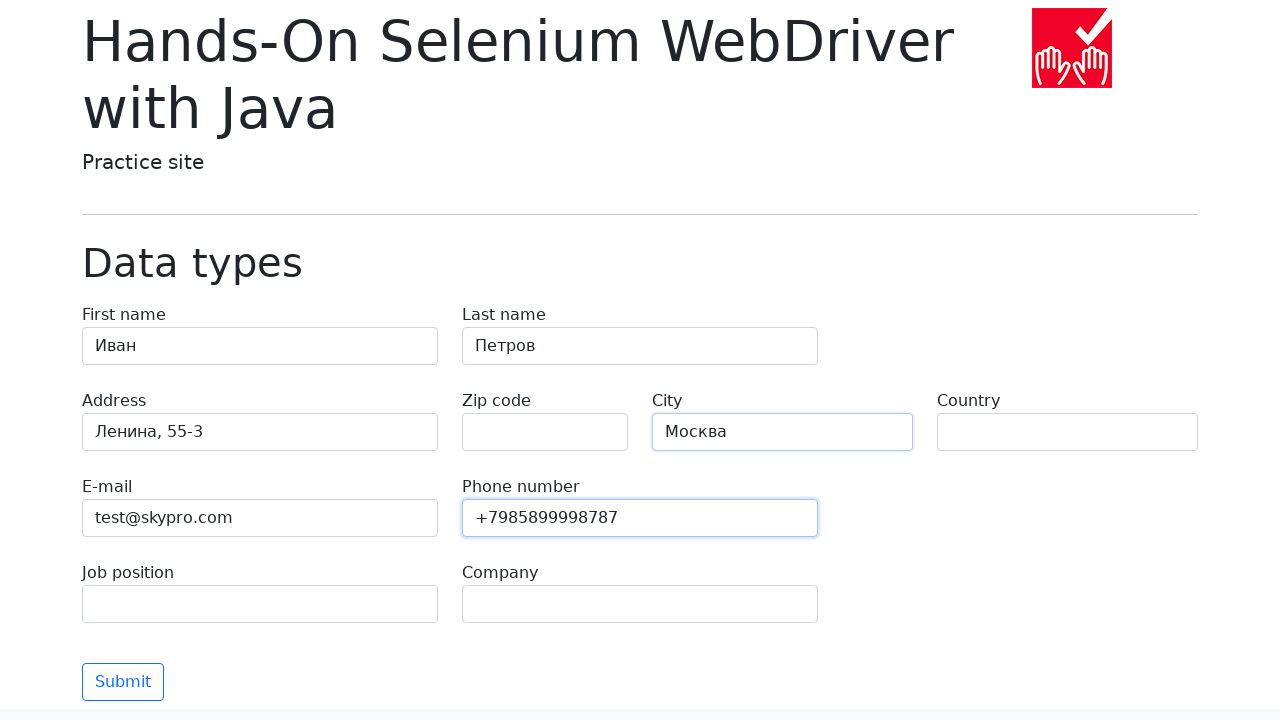

Filled country field with 'Россия' on input[name='country']
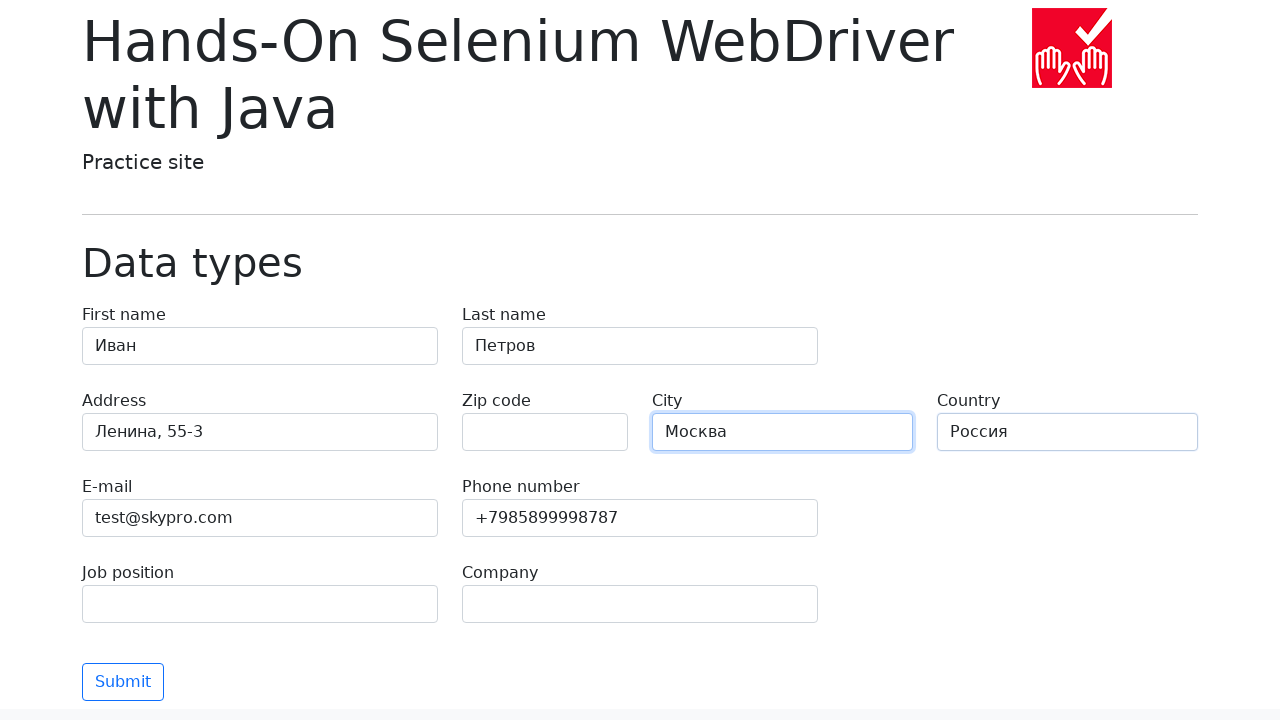

Filled job position field with 'QA' on input[name='job-position']
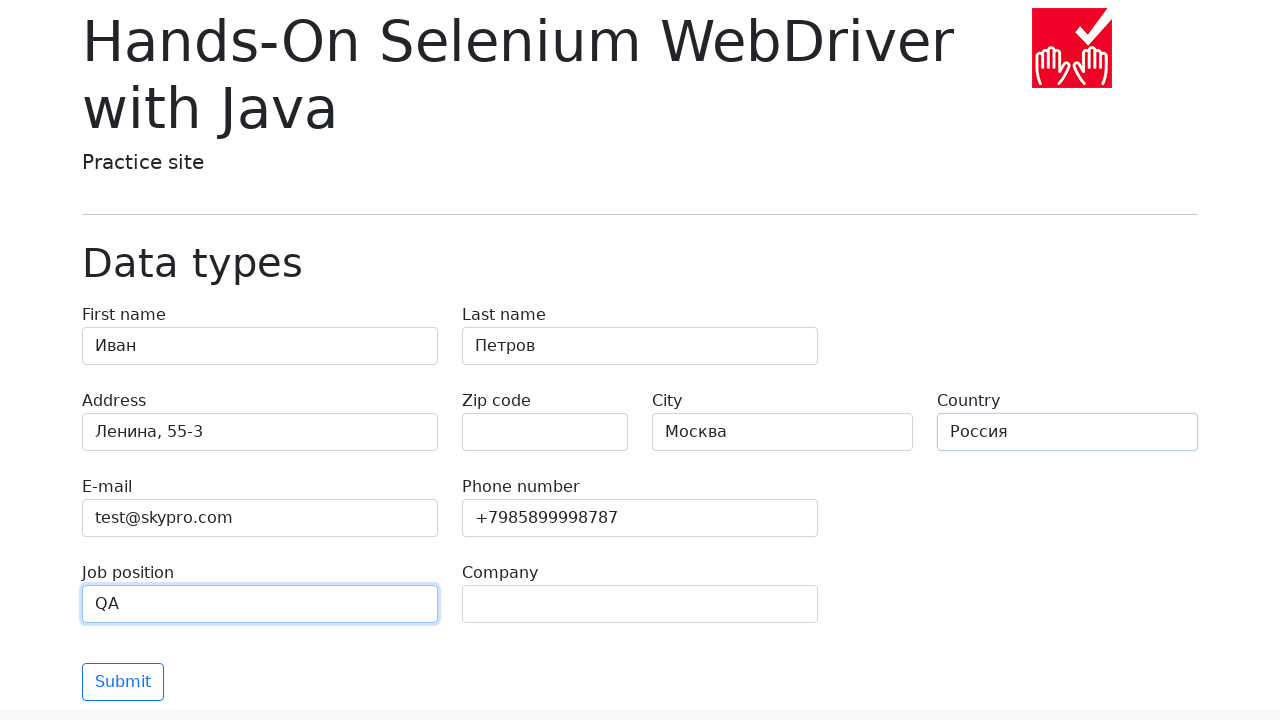

Filled company field with 'SkyPro' on input[name='company']
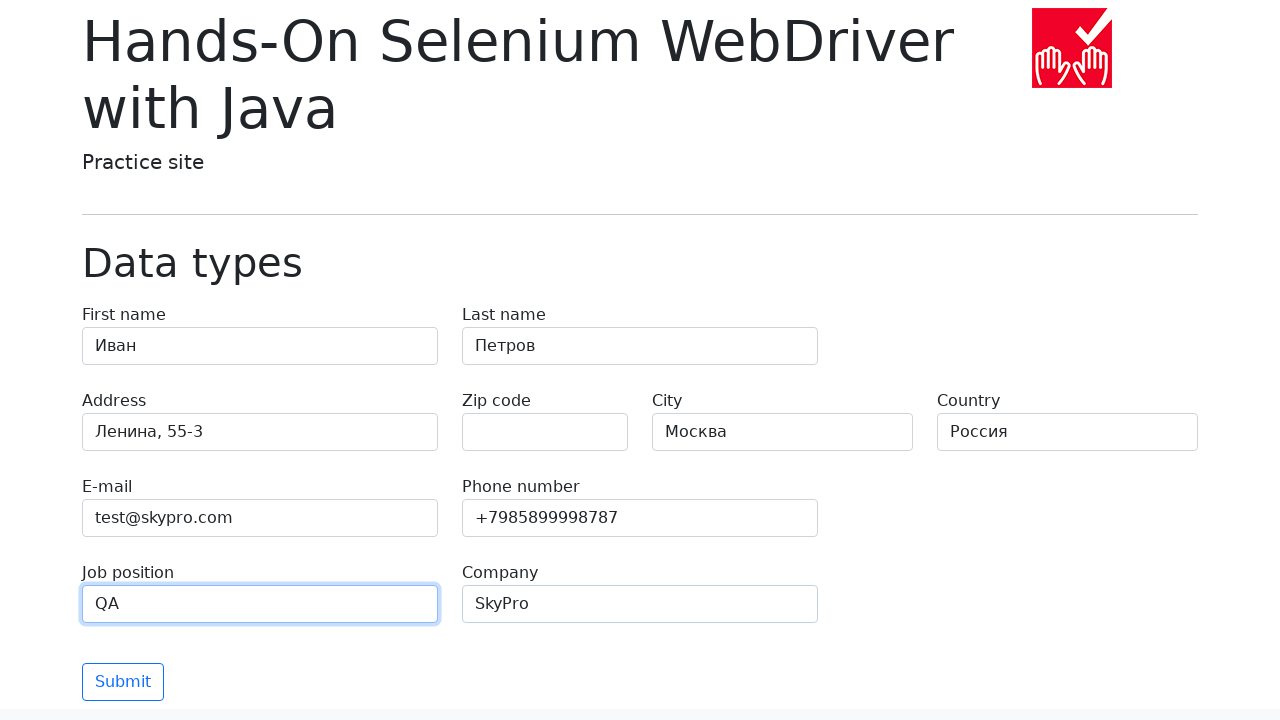

Clicked submit button to submit the form at (123, 682) on .btn
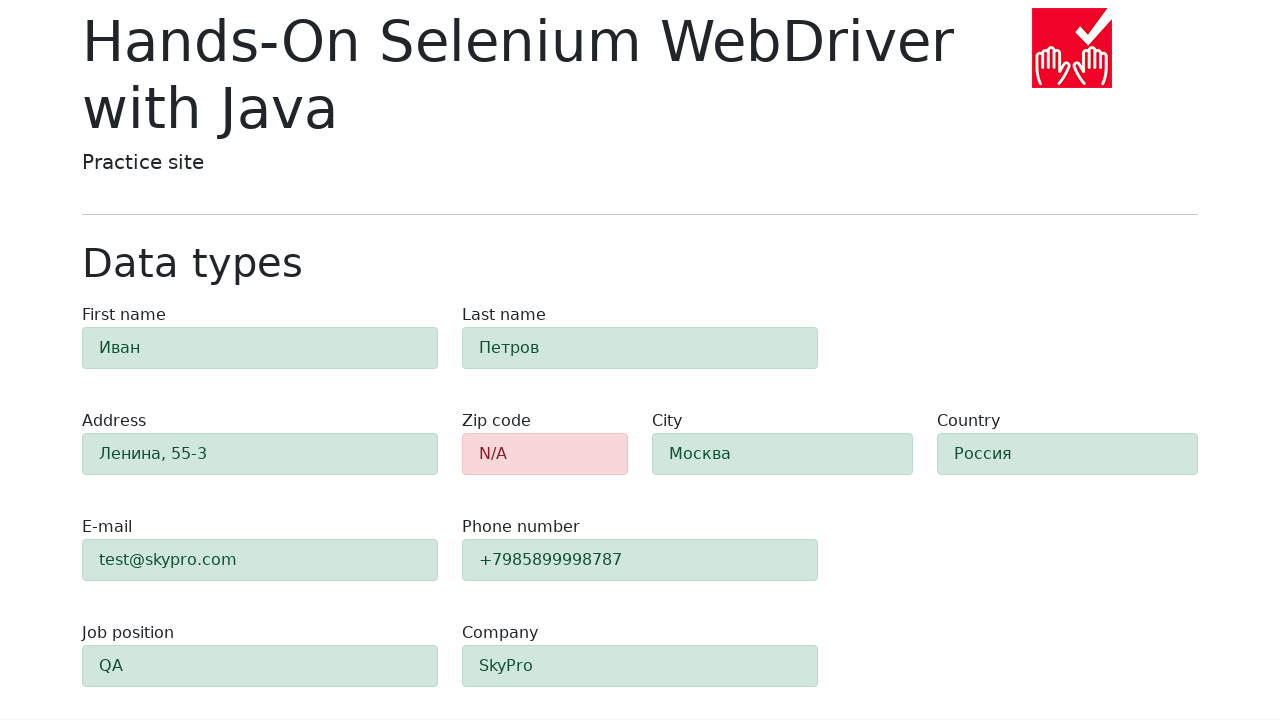

Validation feedback displayed for missing zip code field
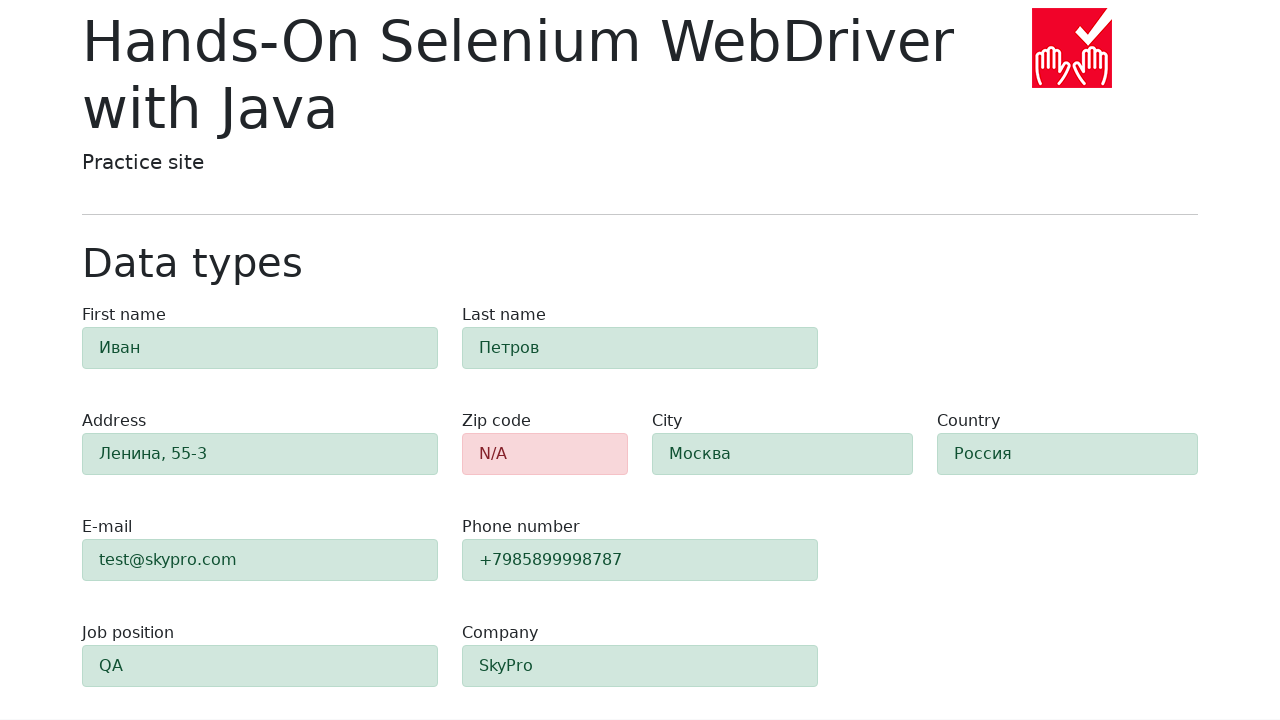

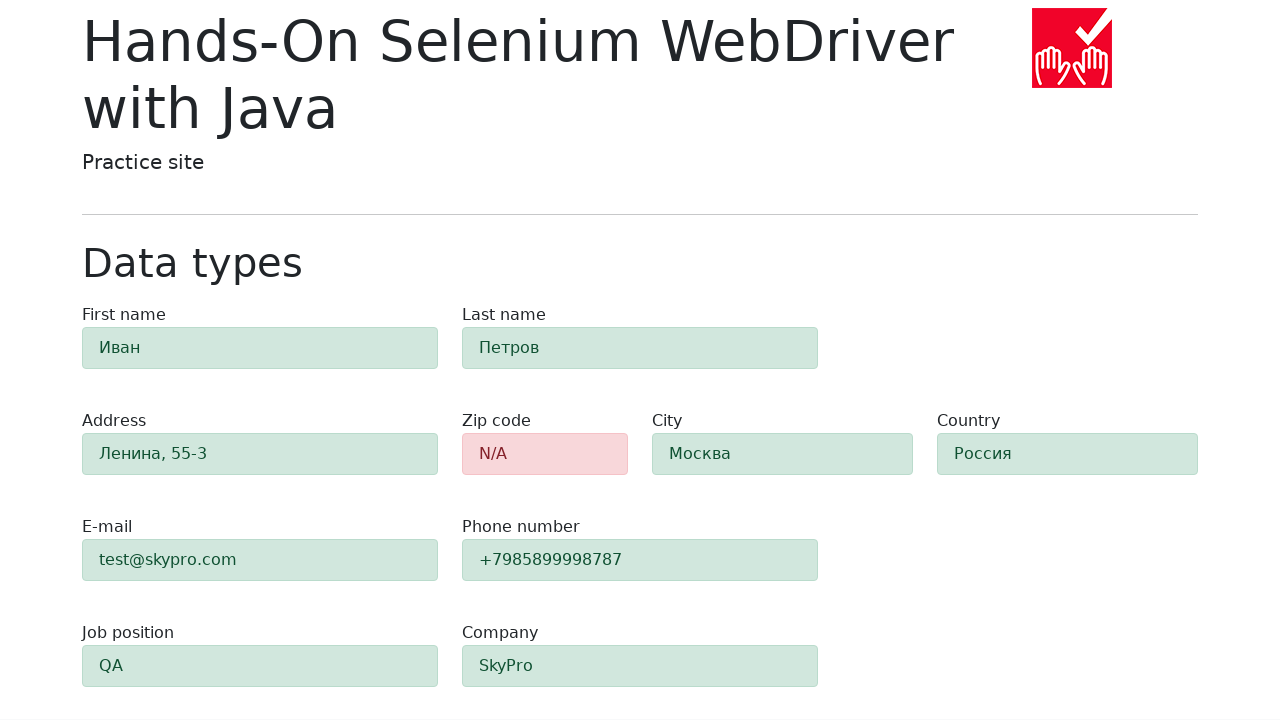